Tests that radio button default states are correct - verifies the "people" radio button is selected by default and the "robots" radio button is not selected

Starting URL: https://suninjuly.github.io/math.html

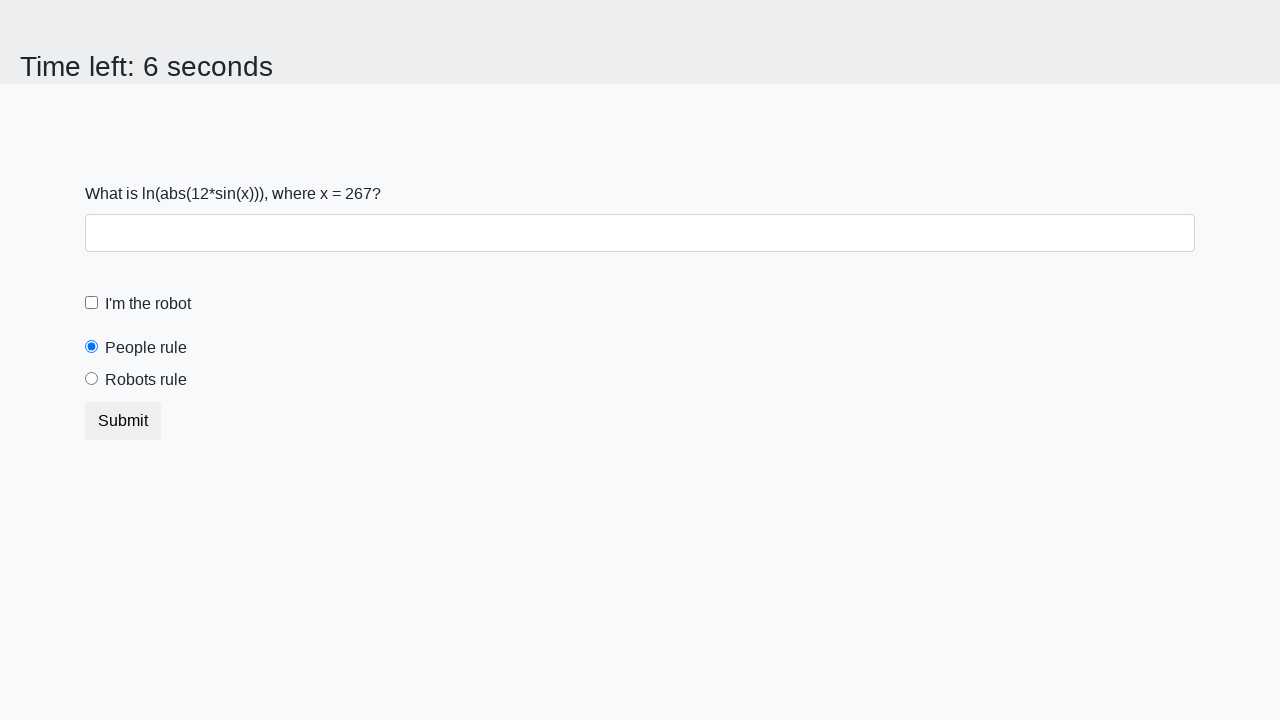

Navigated to math.html test page
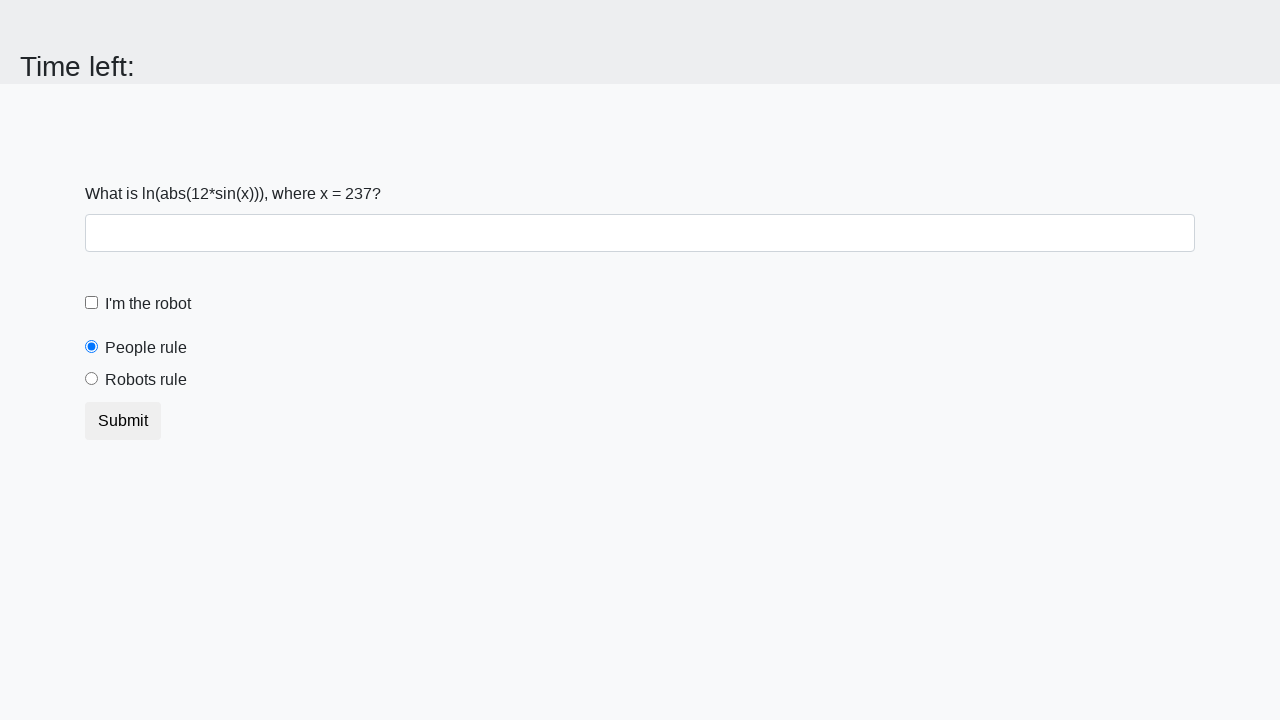

Located 'people' radio button element
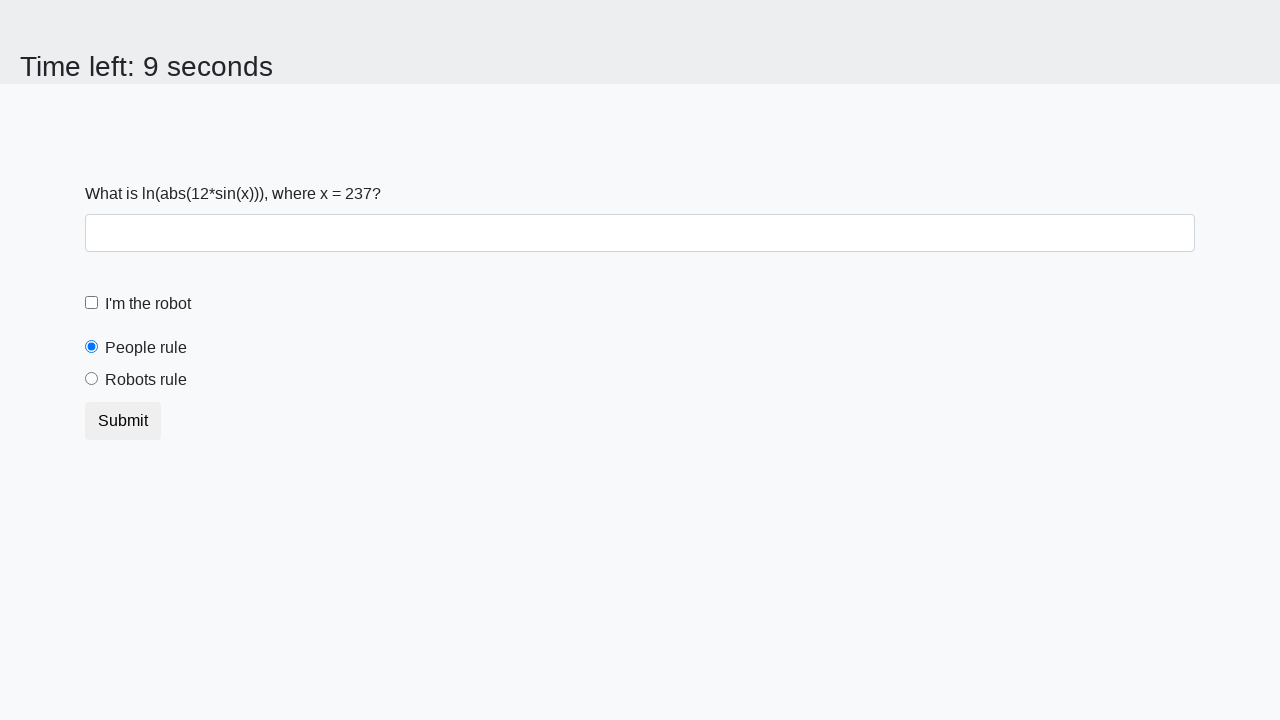

Verified 'people' radio button is selected by default
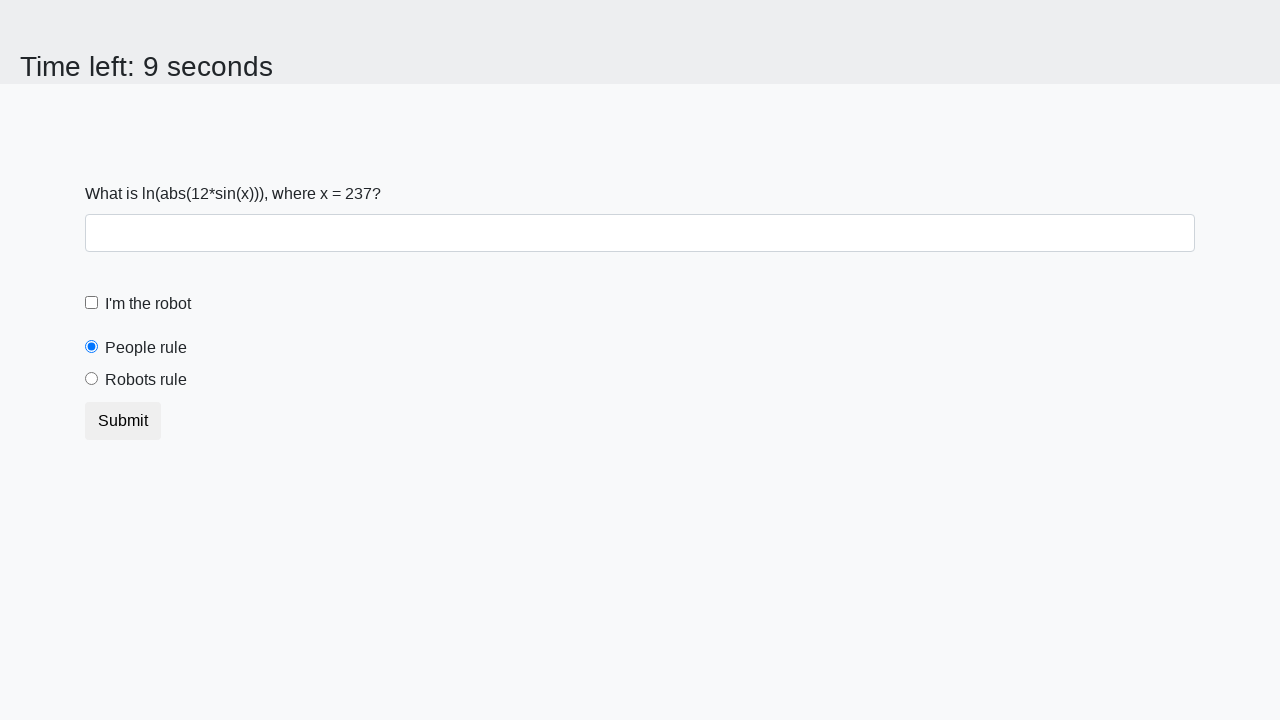

Located 'robots' radio button element
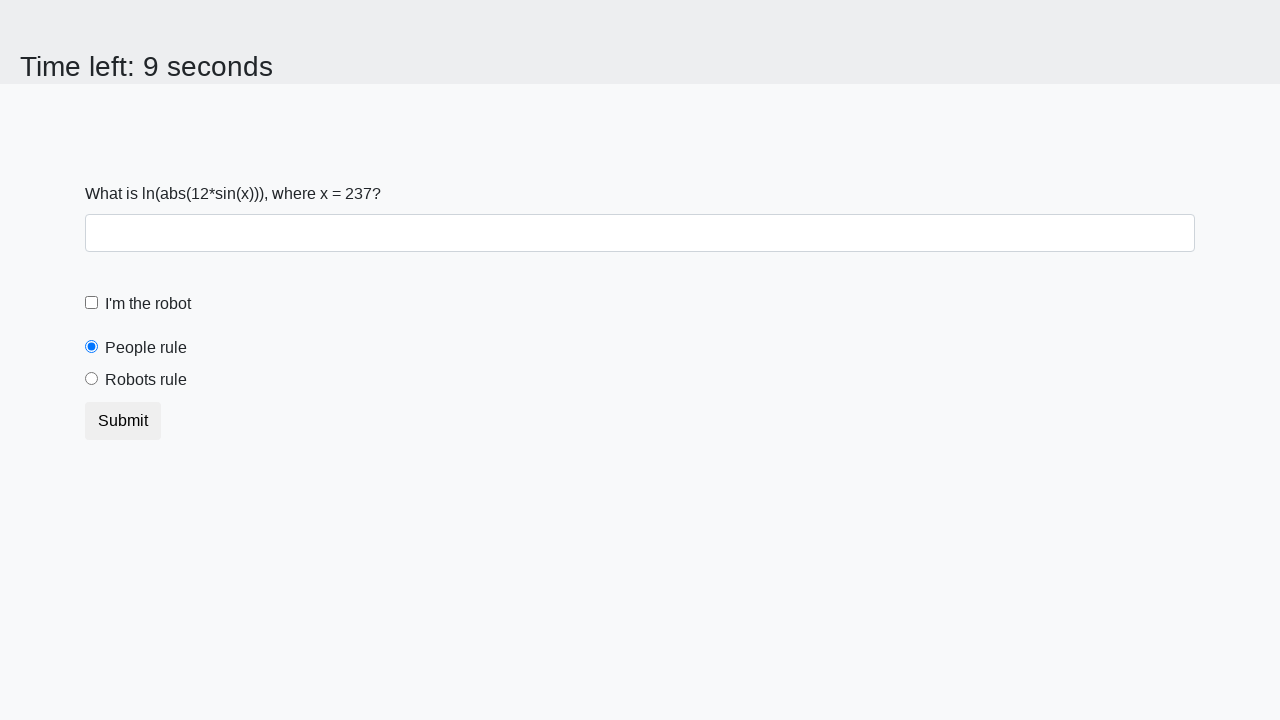

Verified 'robots' radio button is not selected
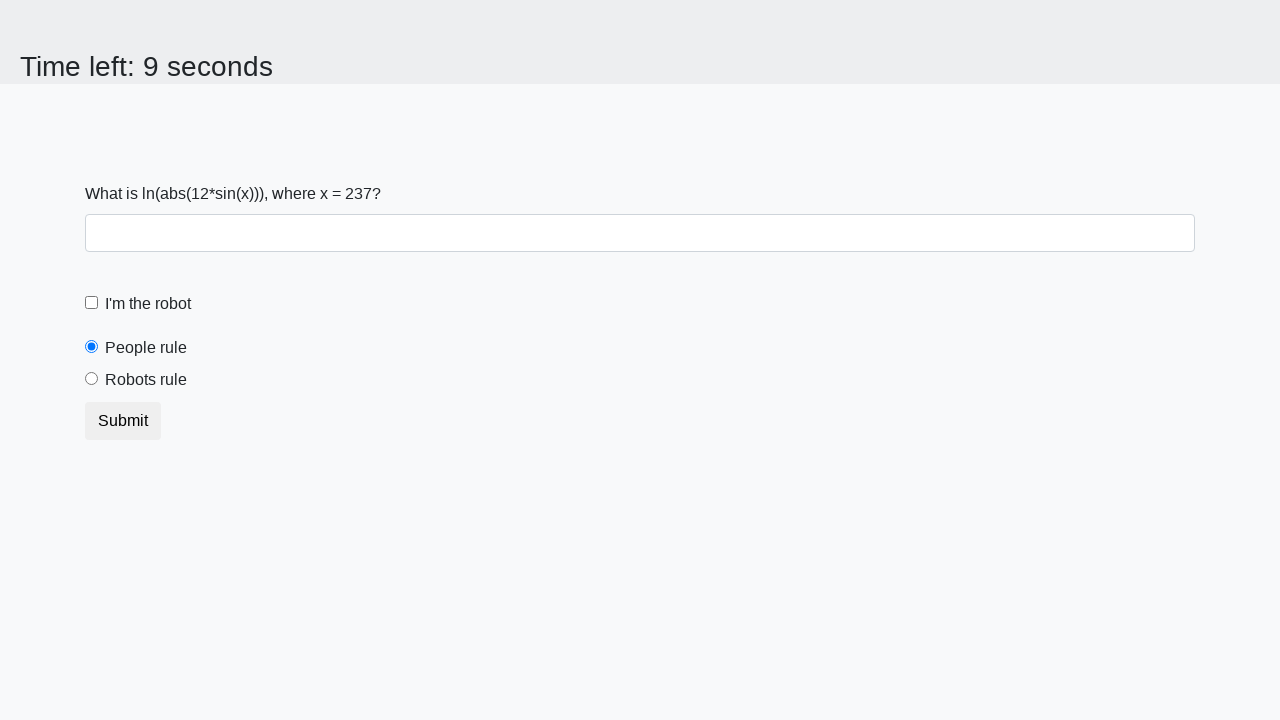

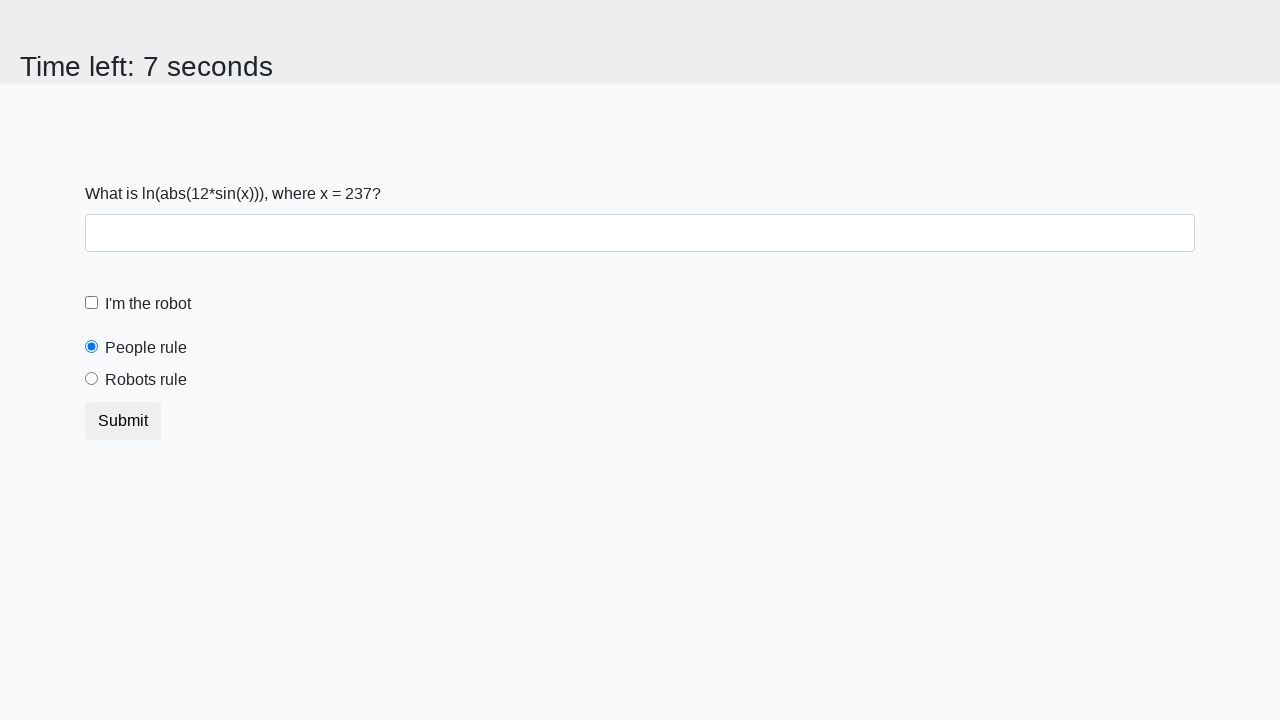